Navigates to the TUI Image Editor example page with UI included and waits for the page to fully load

Starting URL: http://nhn.github.io/tui.image-editor/latest/examples/example01-includeUi.html

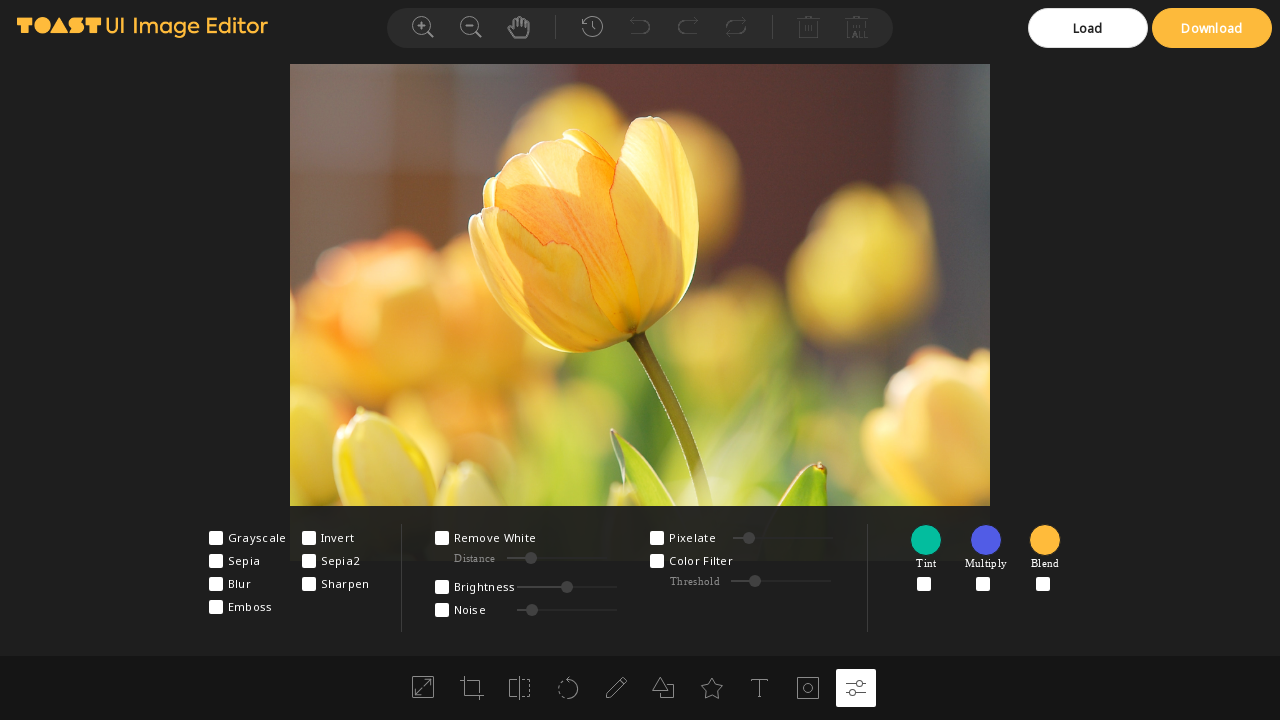

Navigated to TUI Image Editor example page with UI included
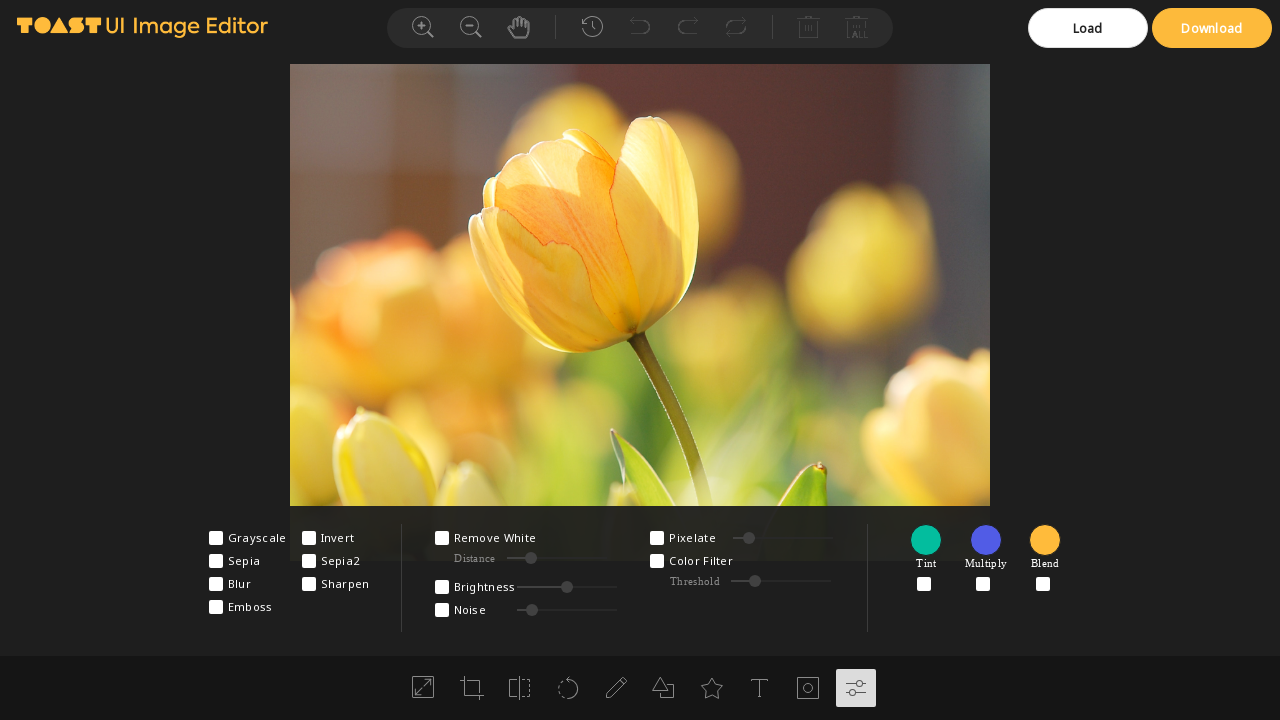

Page reached network idle state indicating full load
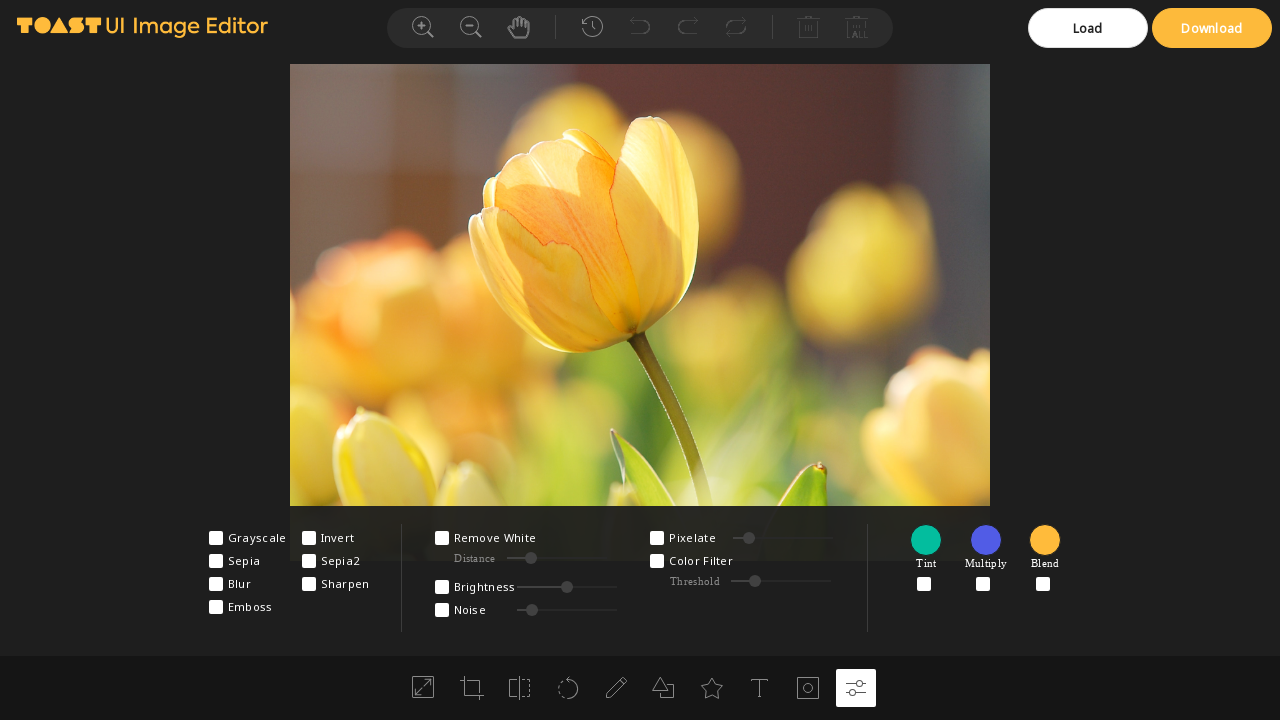

TUI Image Editor element loaded and verified
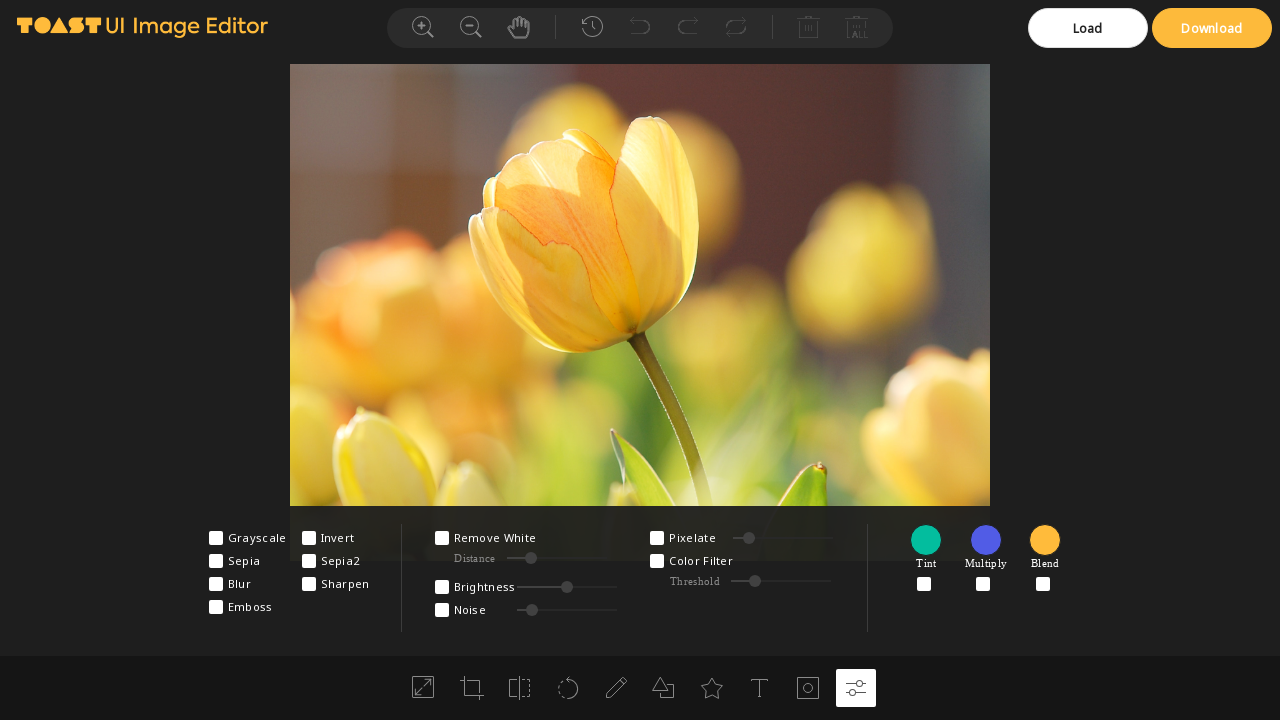

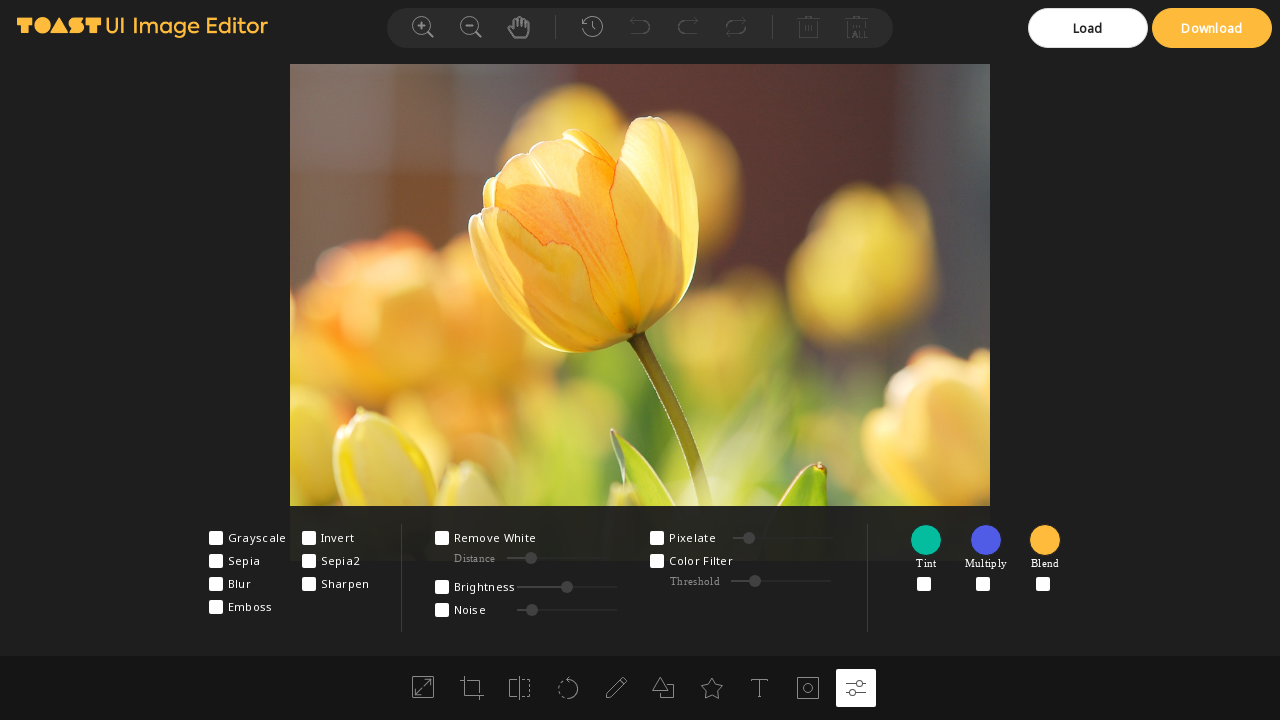